Tests navigation between form page and autocomplete page, including error handling for mistyped link text

Starting URL: https://formy-project.herokuapp.com/form

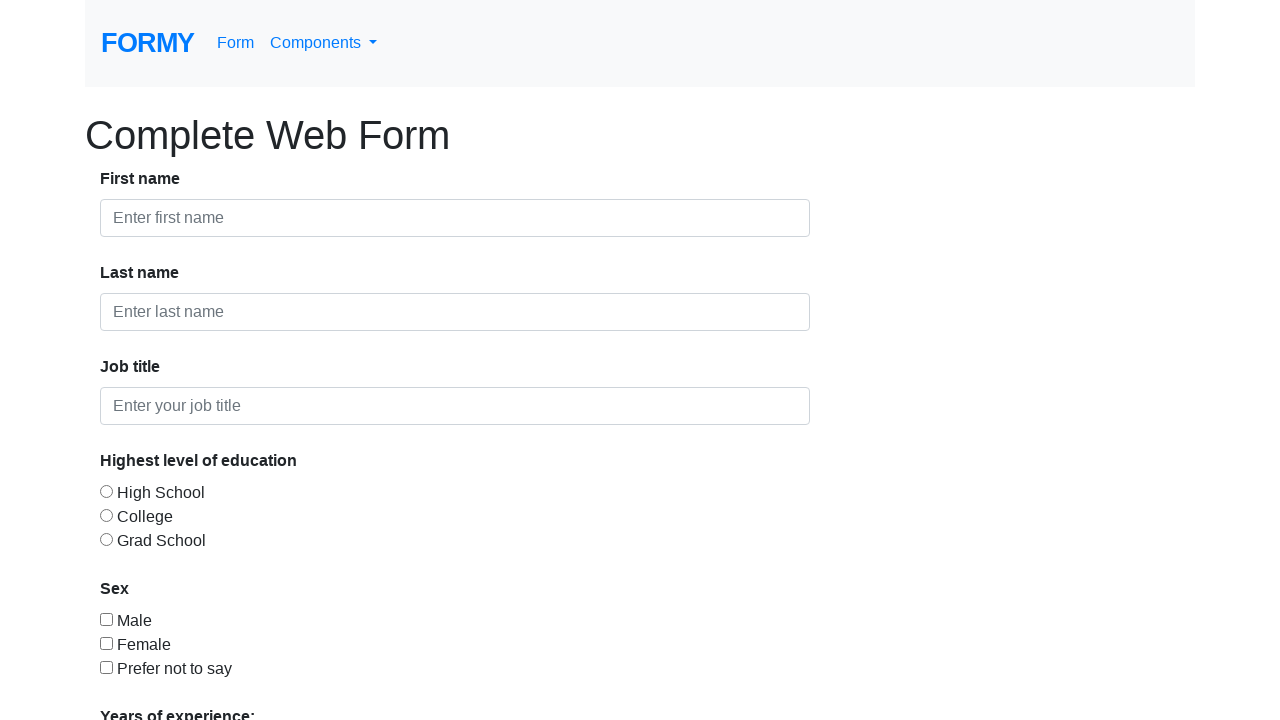

Failed to find misspelled 'Atutocomplete' link - element not found on text=Atutocomplete
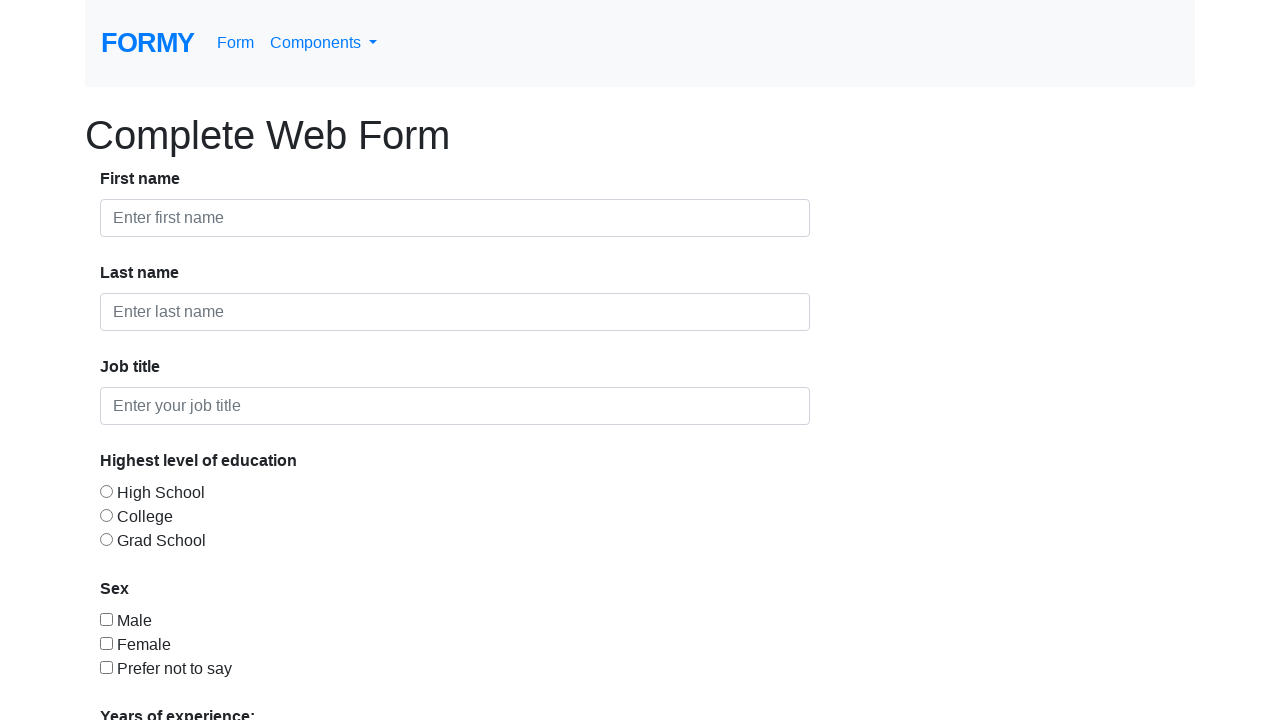

Clicked logo to navigate back to form page at (148, 43) on #logo
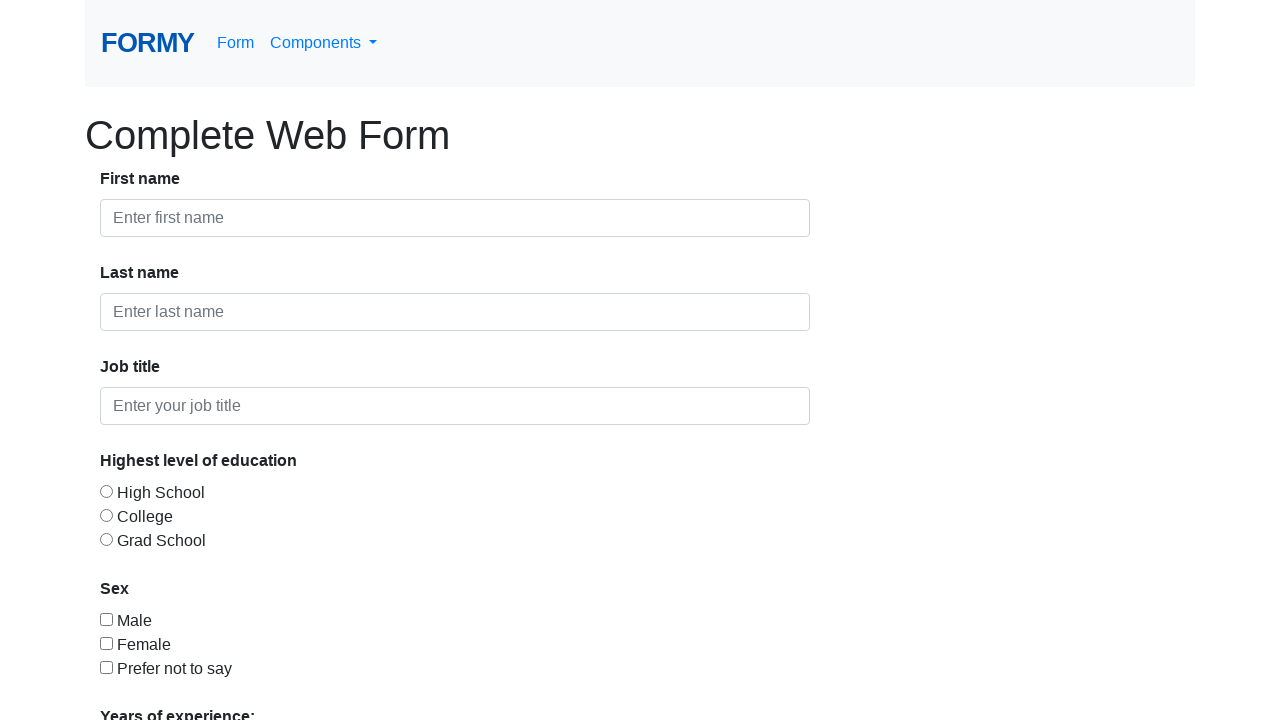

Failed again to find misspelled 'Atutocomplete' link - error handling verified on text=Atutocomplete
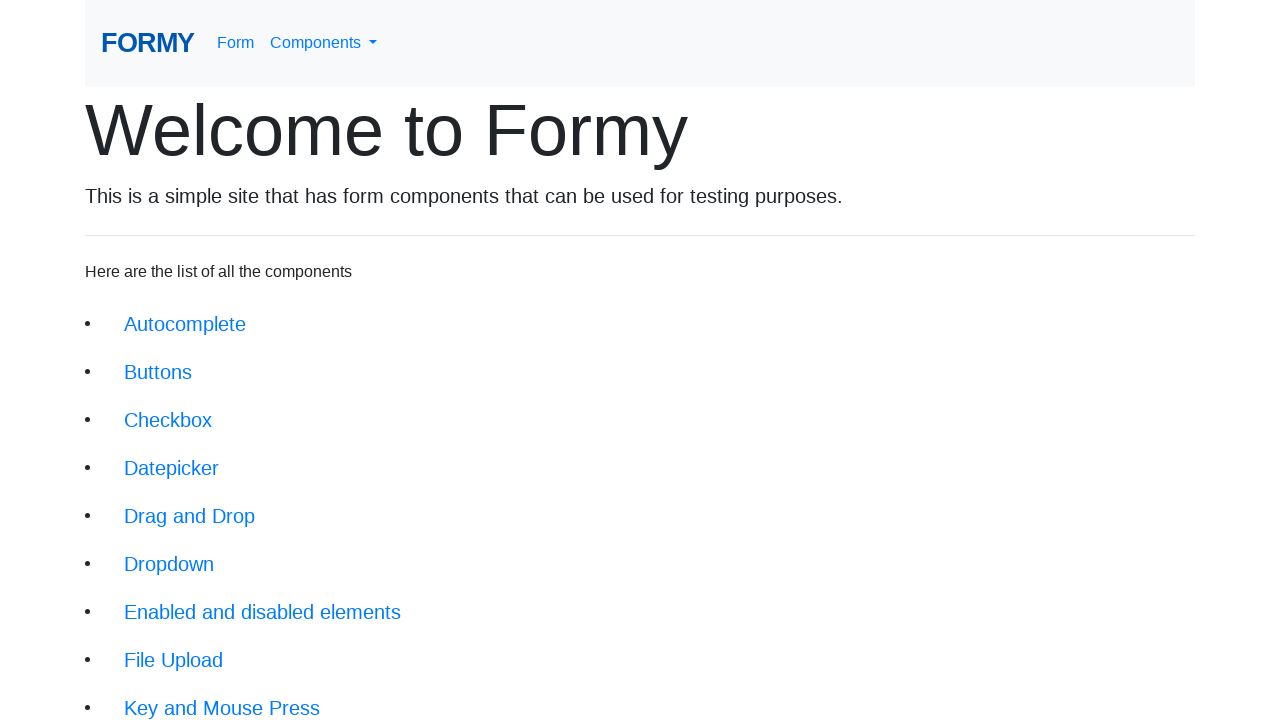

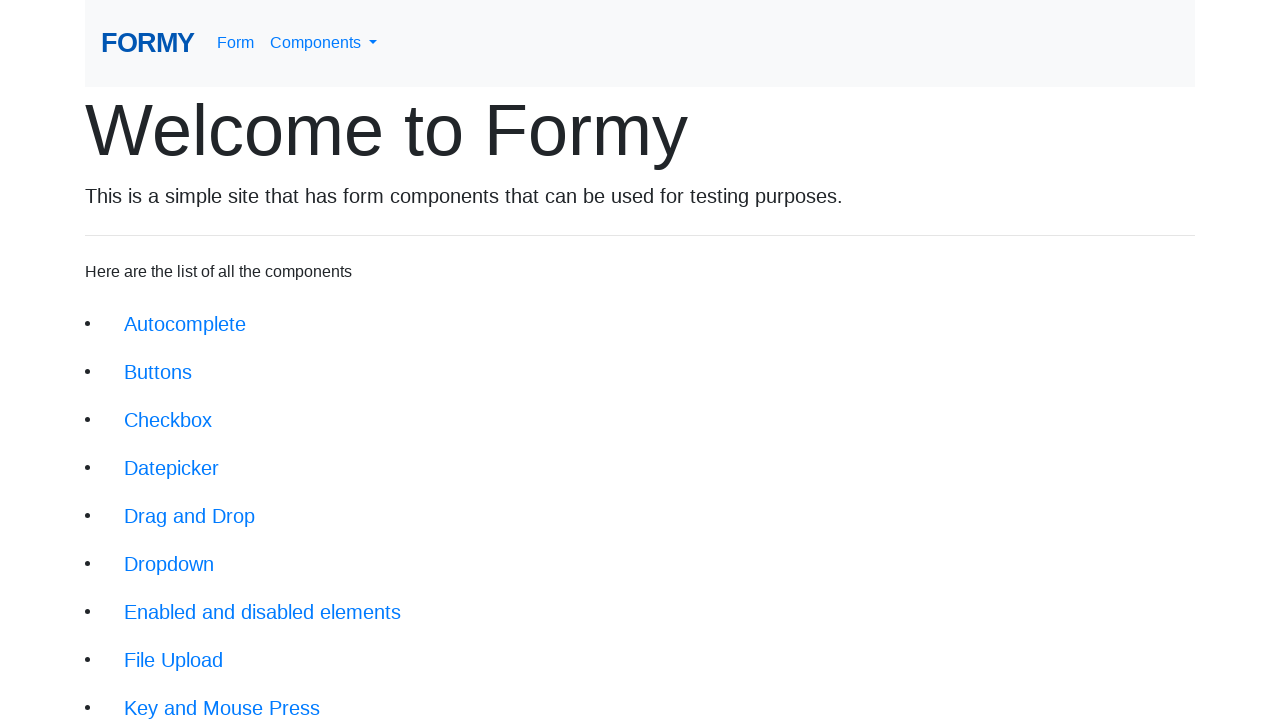